Navigates to Flipkart homepage and retrieves the page title

Starting URL: https://www.flipkart.com/

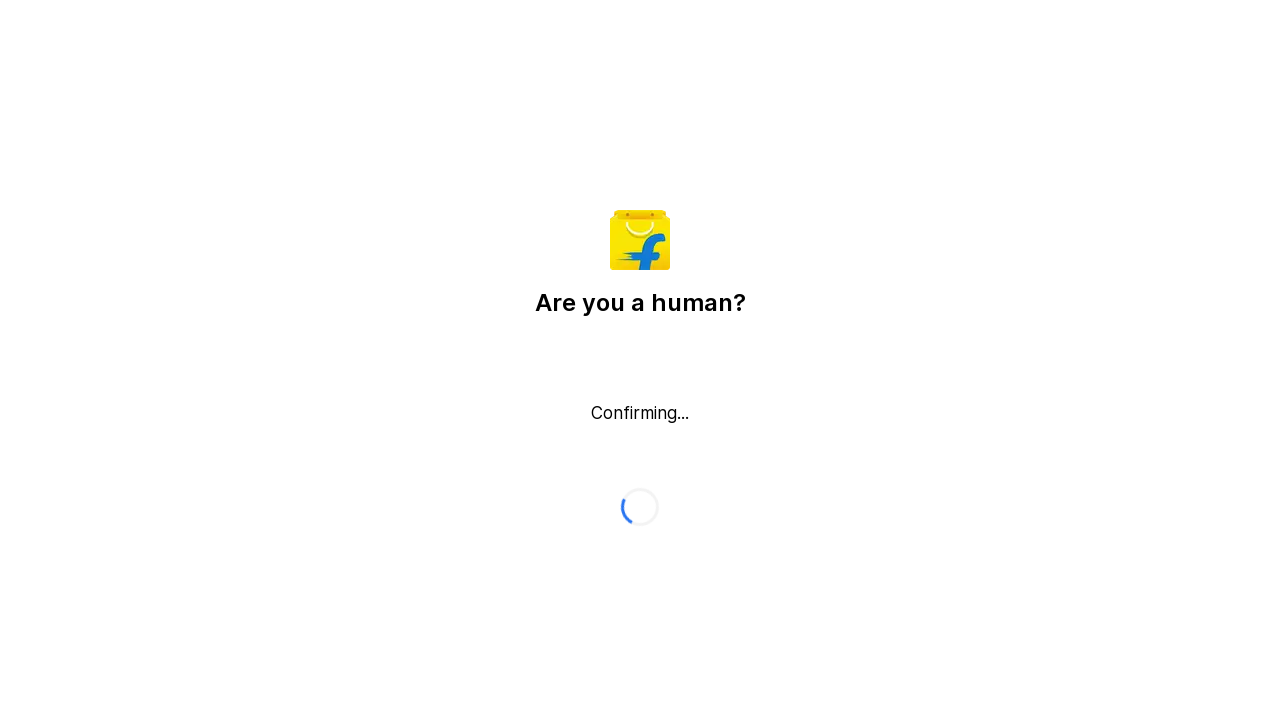

Waited for page to load (domcontentloaded)
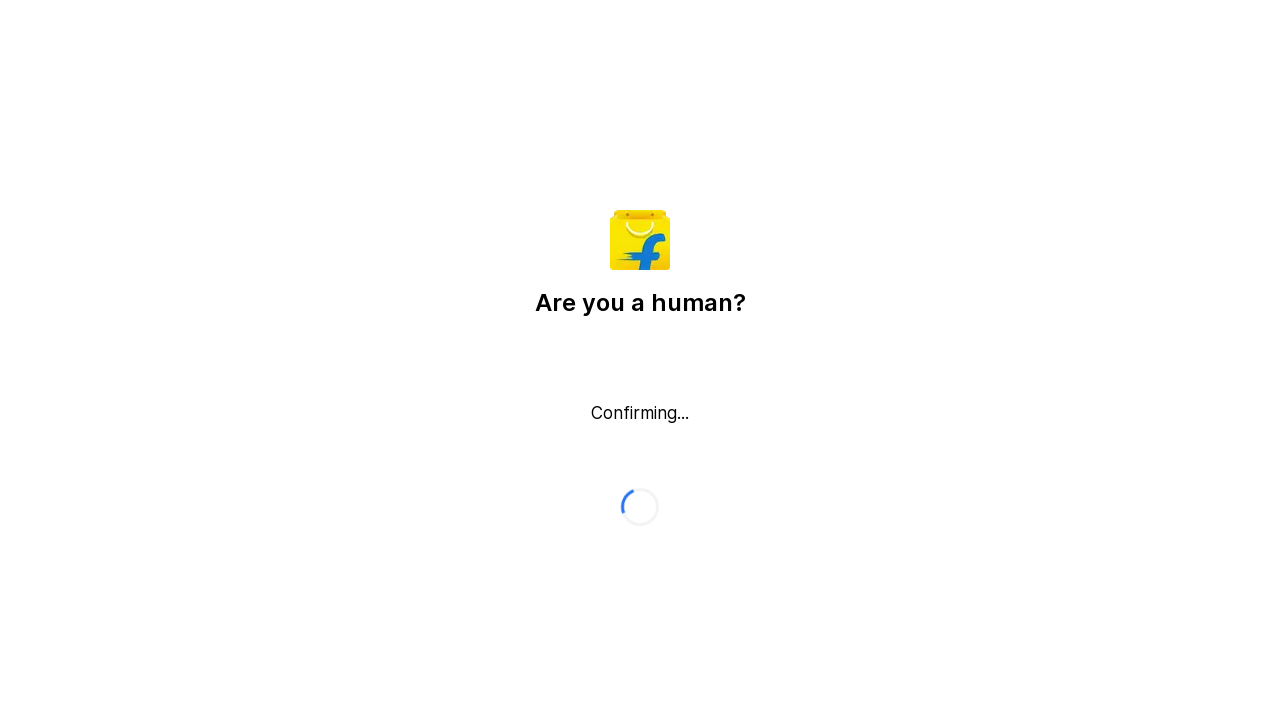

Retrieved page title: Flipkart reCAPTCHA
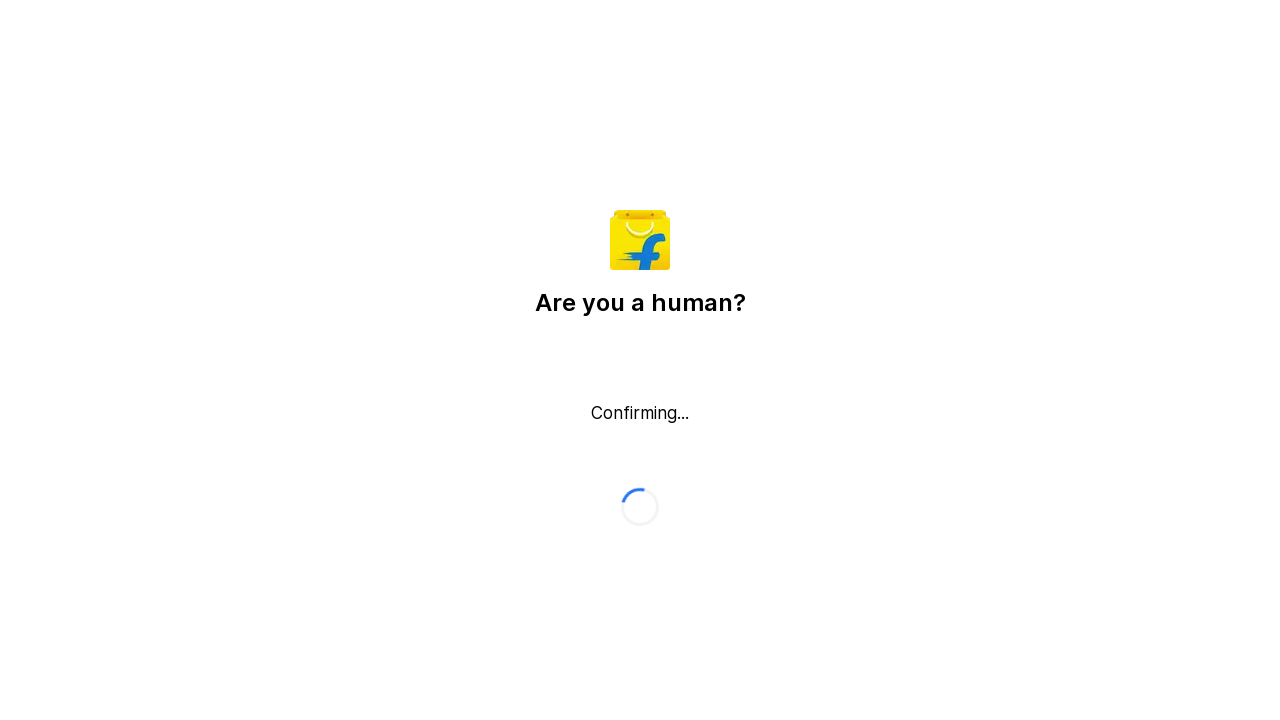

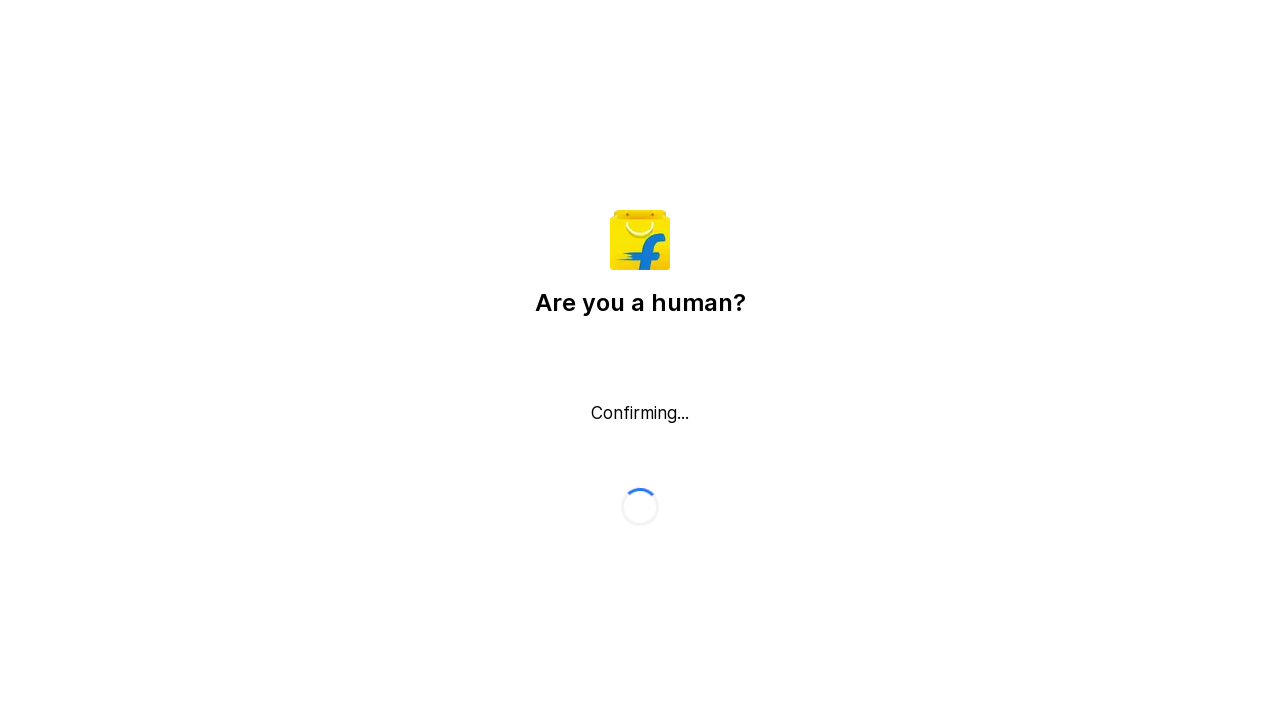